Tests drag and drop functionality by dragging a source element and dropping it onto a target element within an iframe on the jQueryUI demo page.

Starting URL: https://jqueryui.com/droppable/

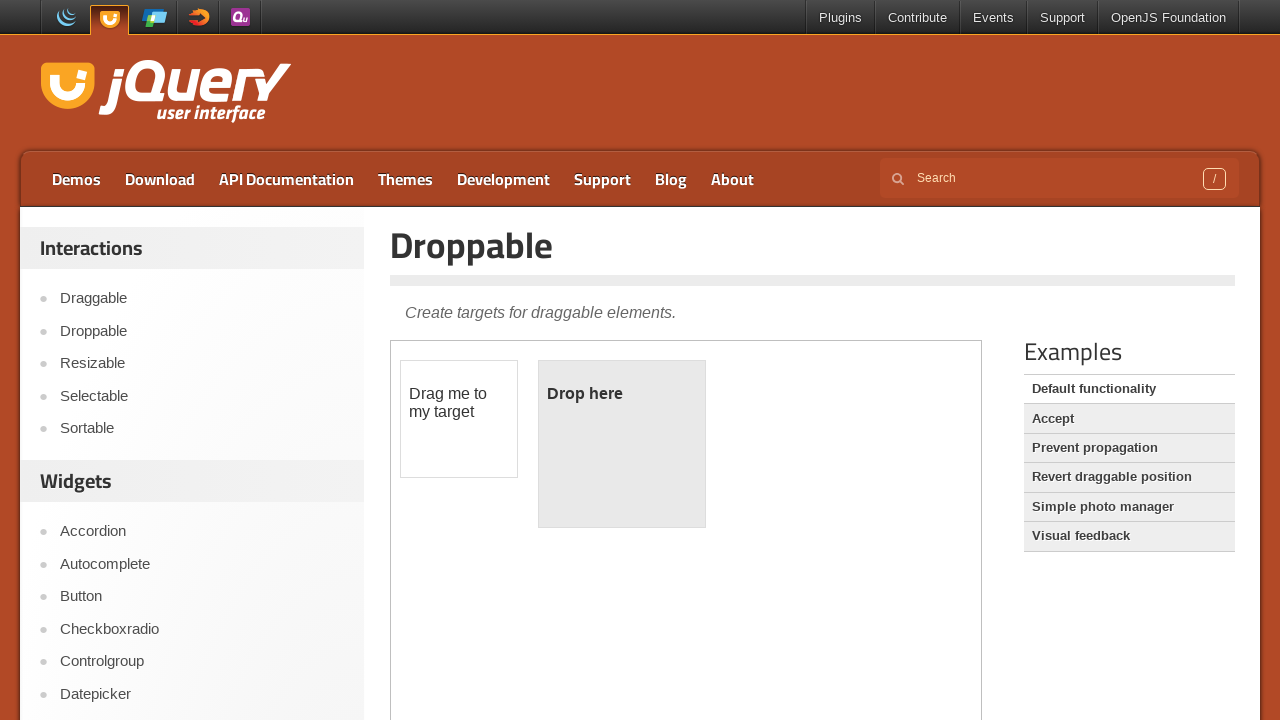

Navigated to jQueryUI droppable demo page
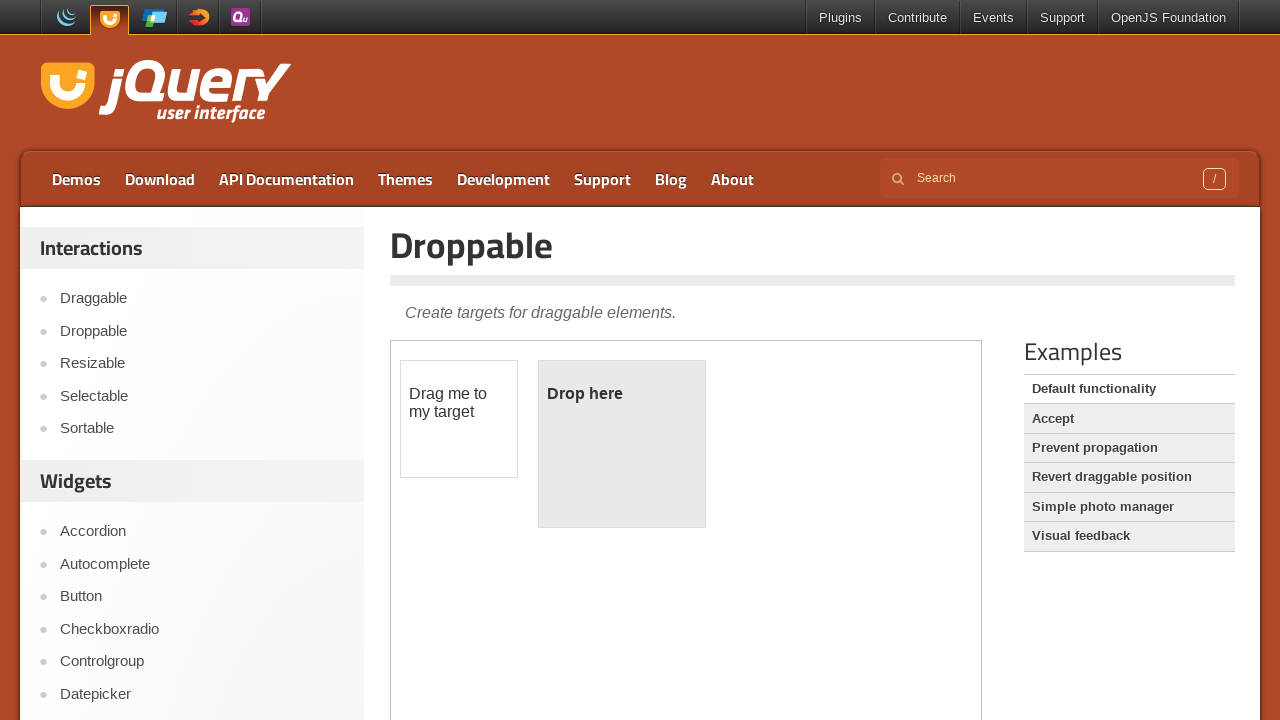

Located iframe containing drag and drop elements
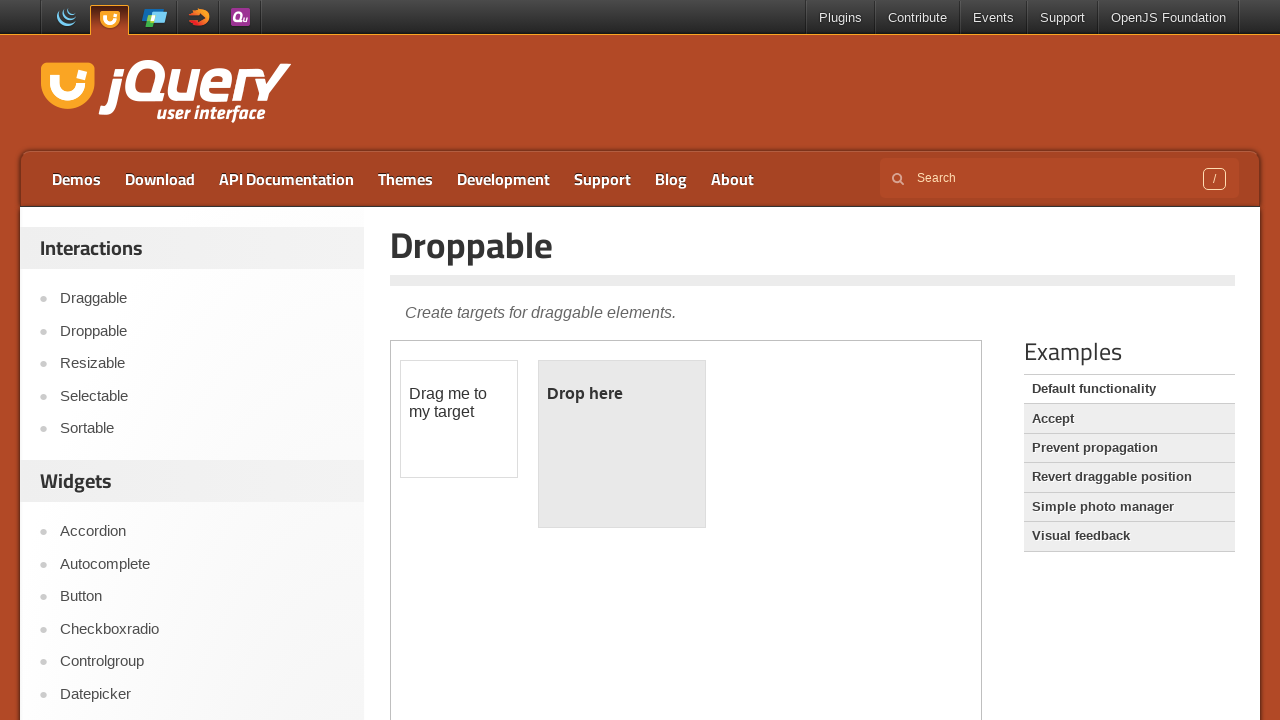

Located draggable source element
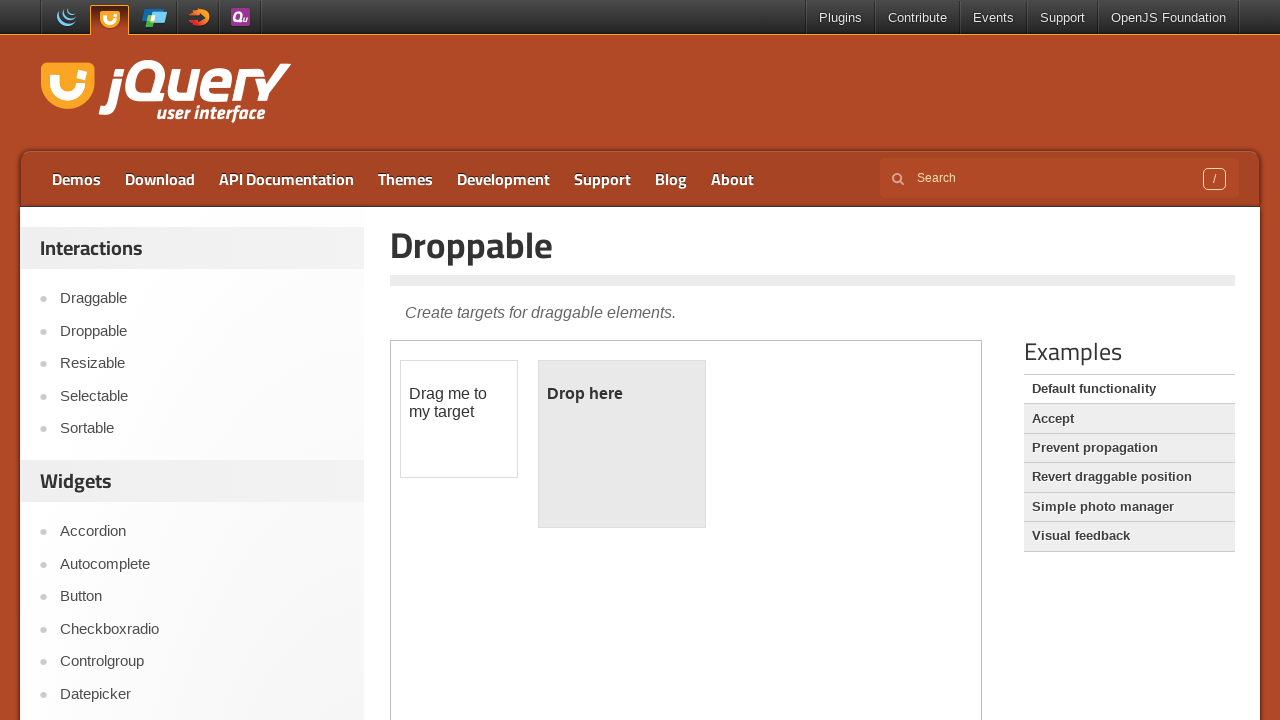

Located droppable target element
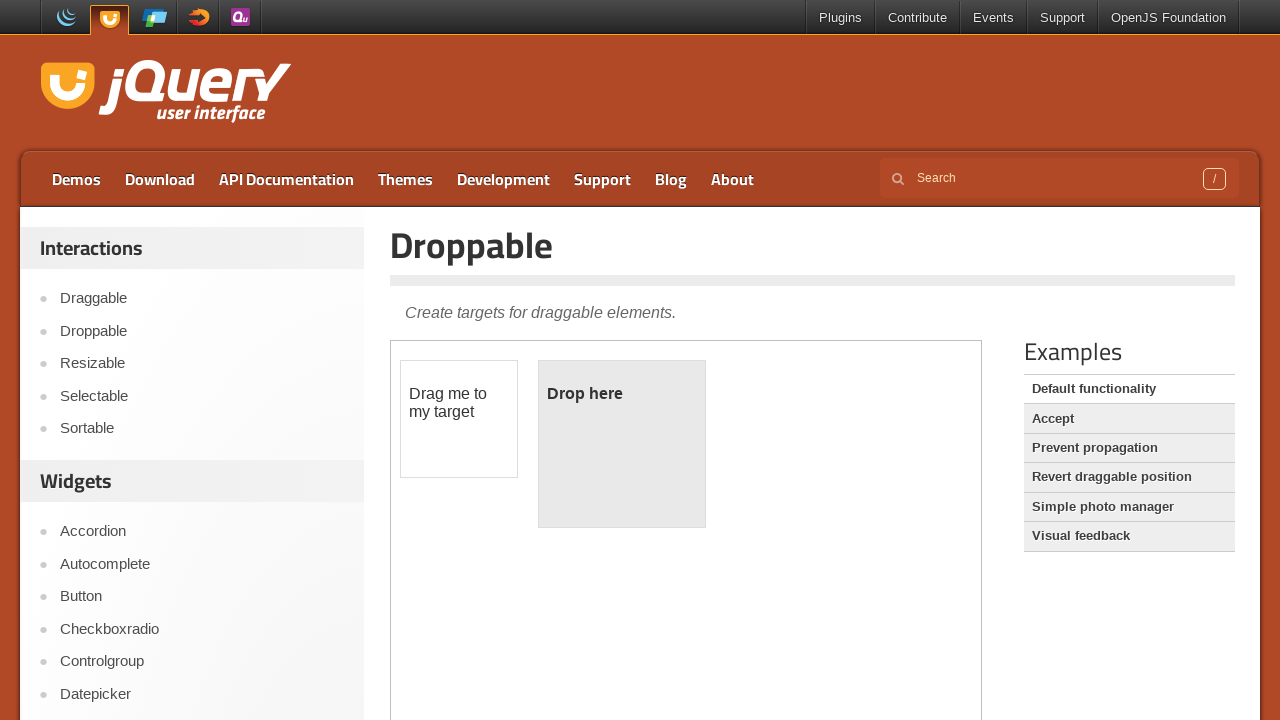

Dragged source element onto target element at (622, 444)
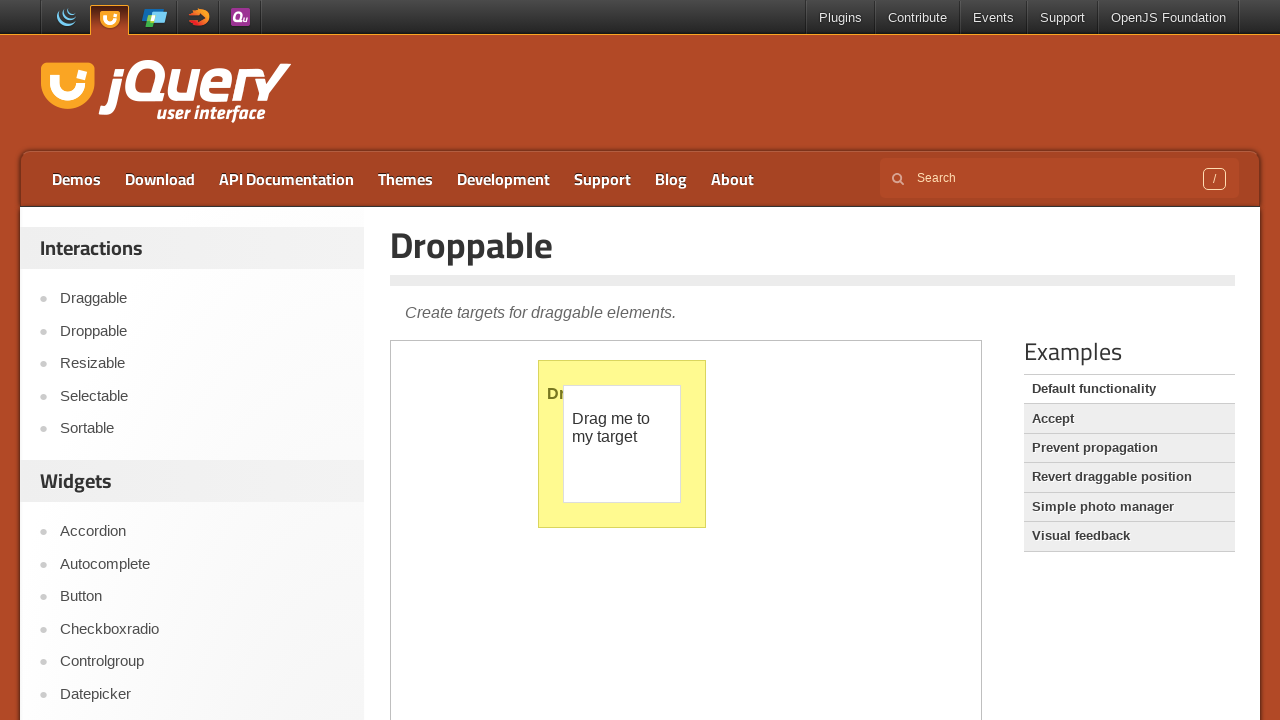

Verified drop was successful - droppable element now displays 'Dropped!' text
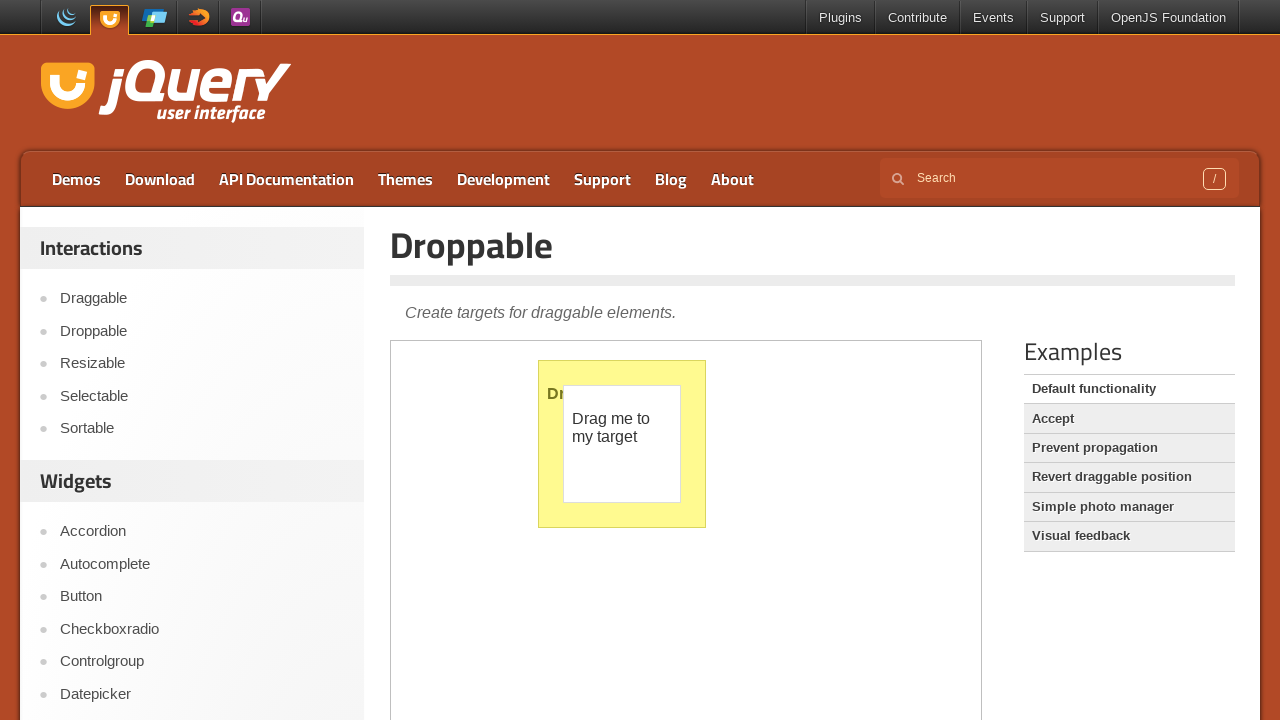

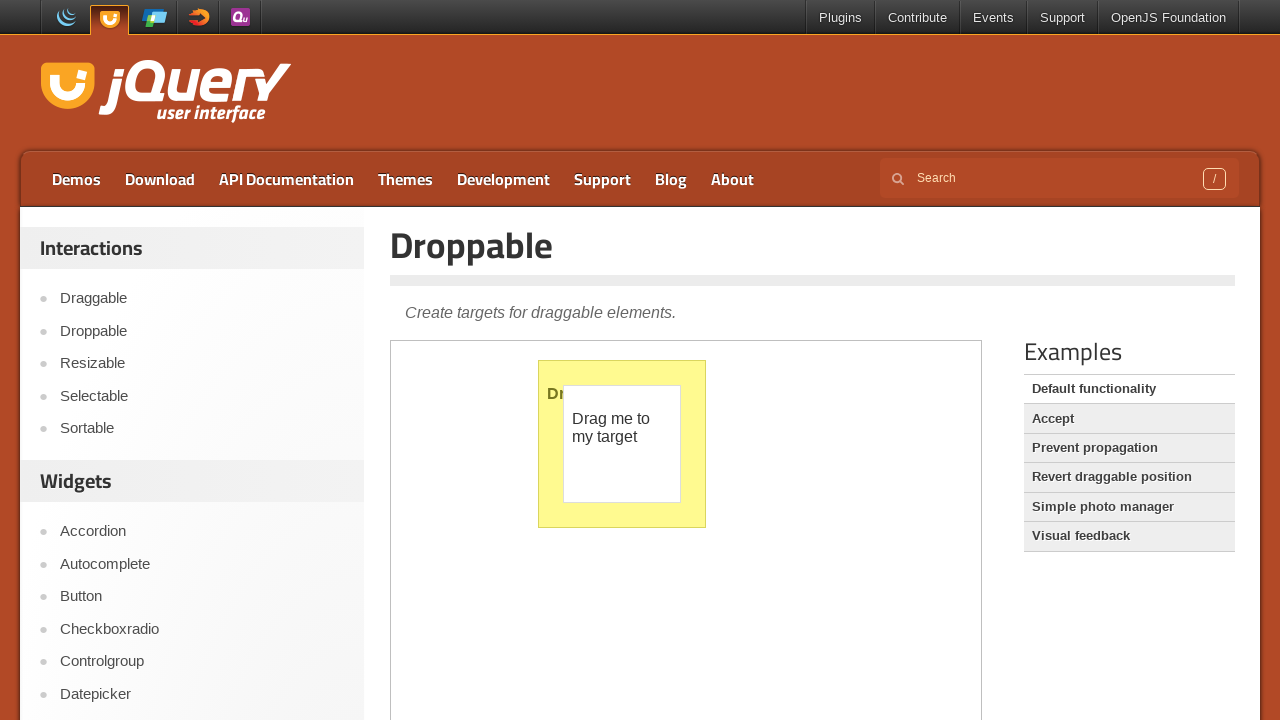